Simple navigation test that loads the Wisequarter website and verifies it loads successfully

Starting URL: https://www.wisequarter.com

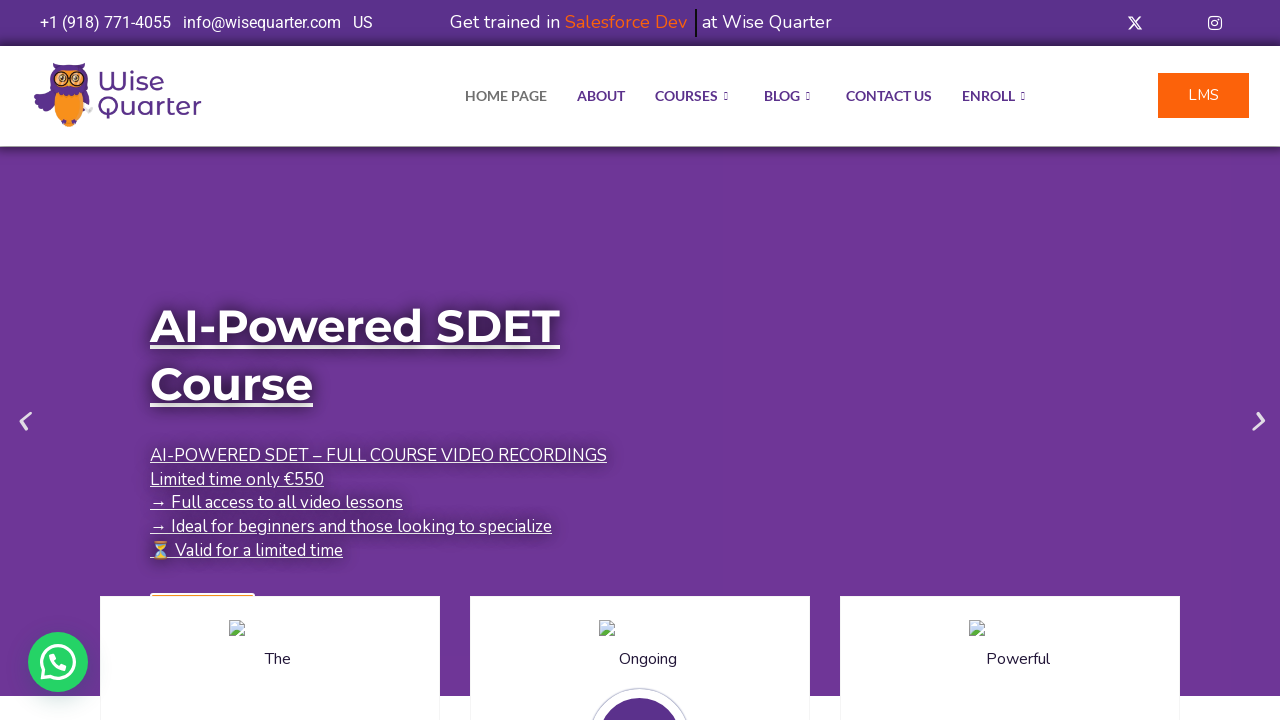

Waited for page to reach domcontentloaded state
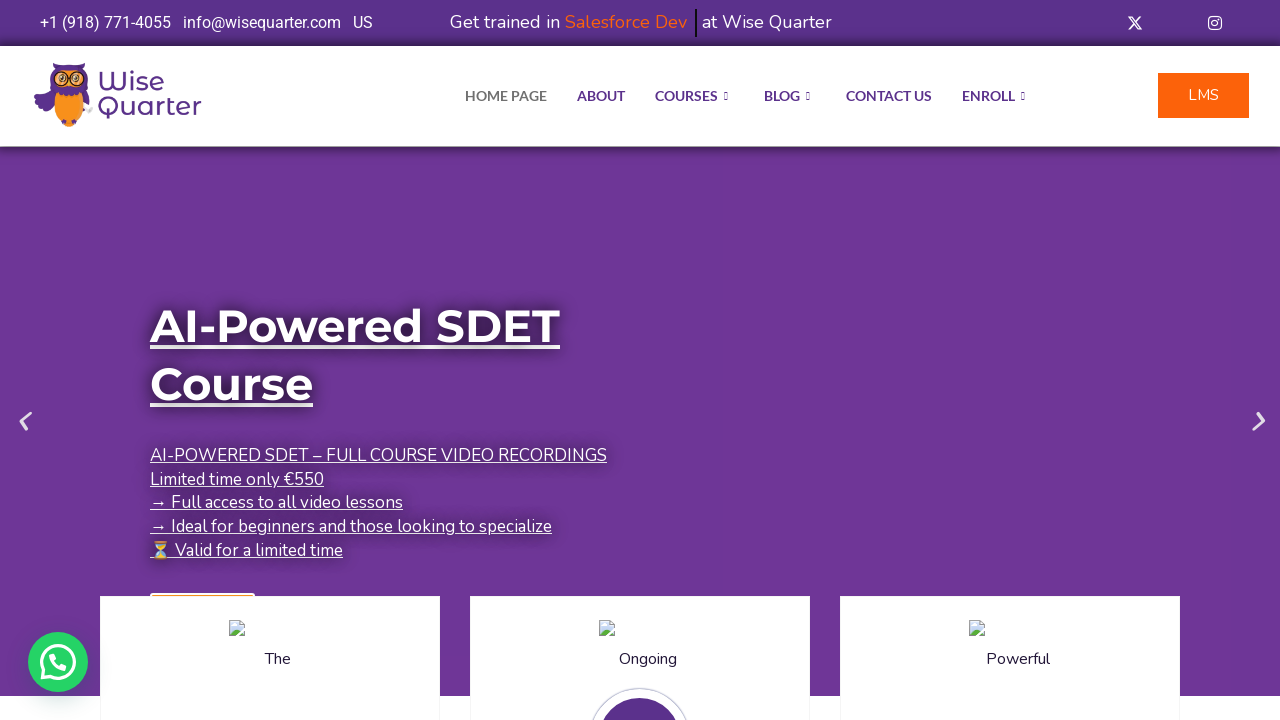

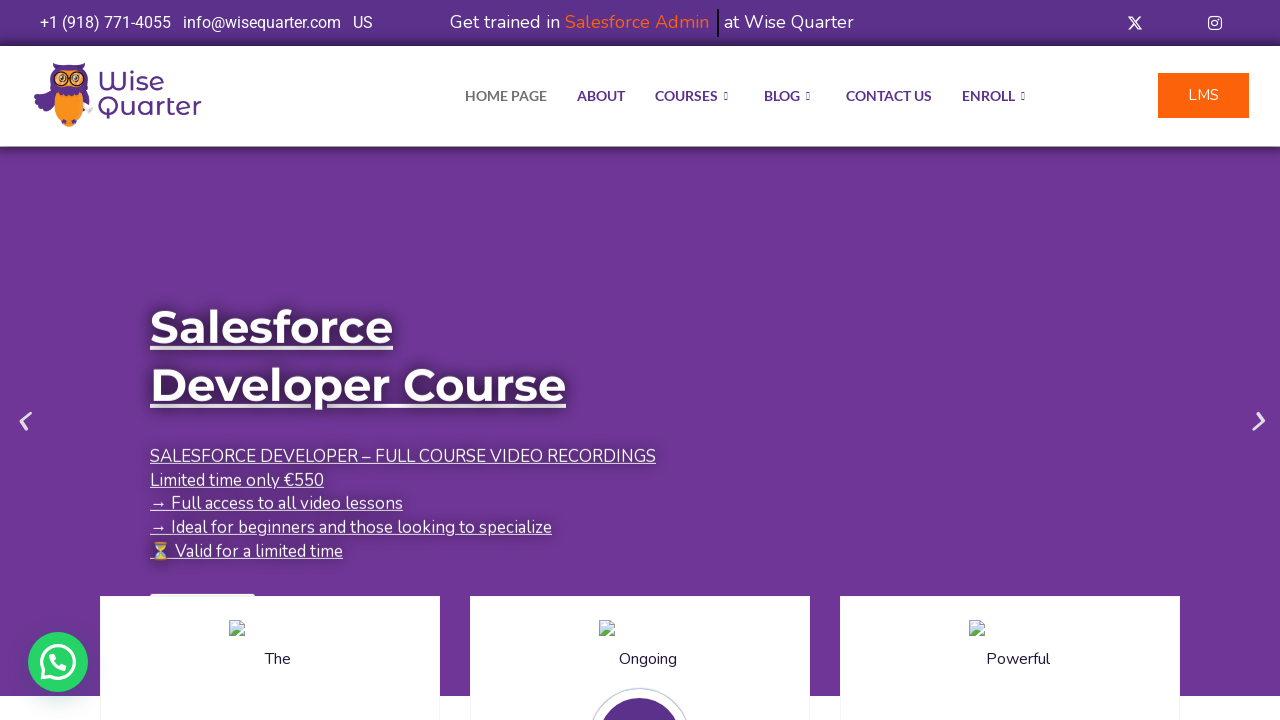